Navigates to an Alura article about Linux file compression with tar command

Starting URL: https://www.alura.com.br/artigos/linux-compactando-e-descompactando-arquivos-com-o-tar

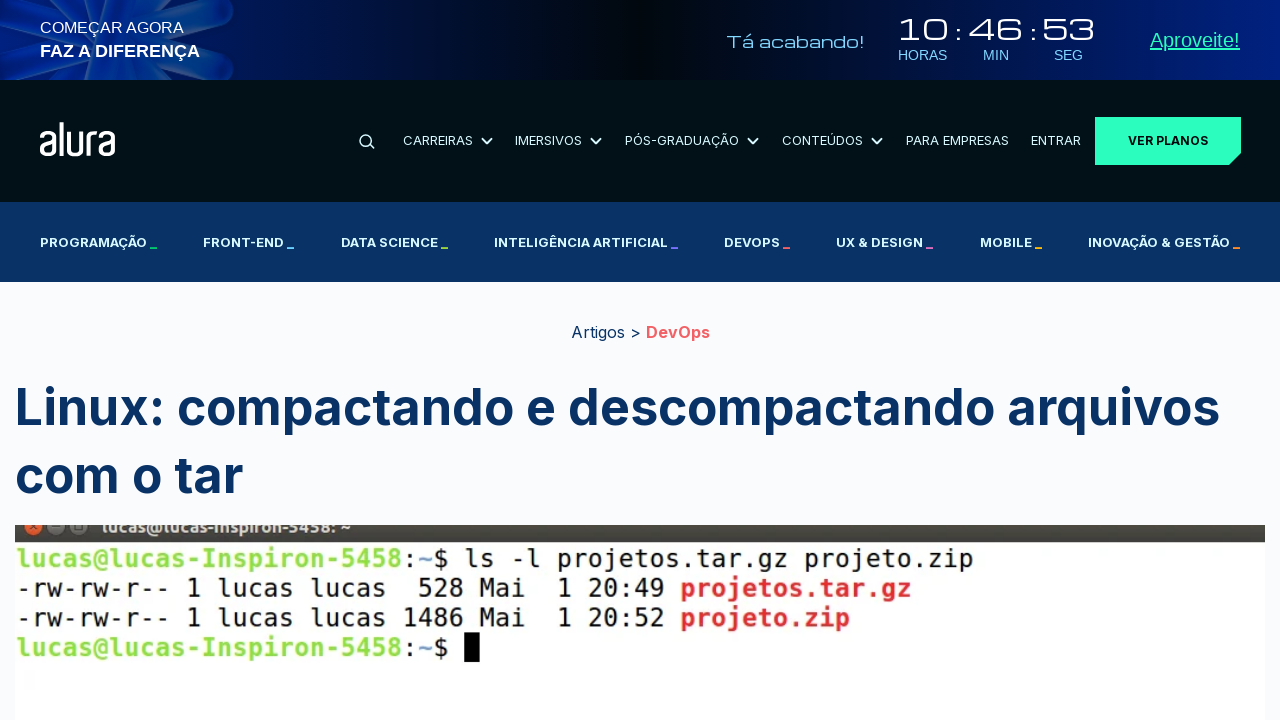

Navigated to Alura article about Linux file compression with tar command and waited for DOM content to load
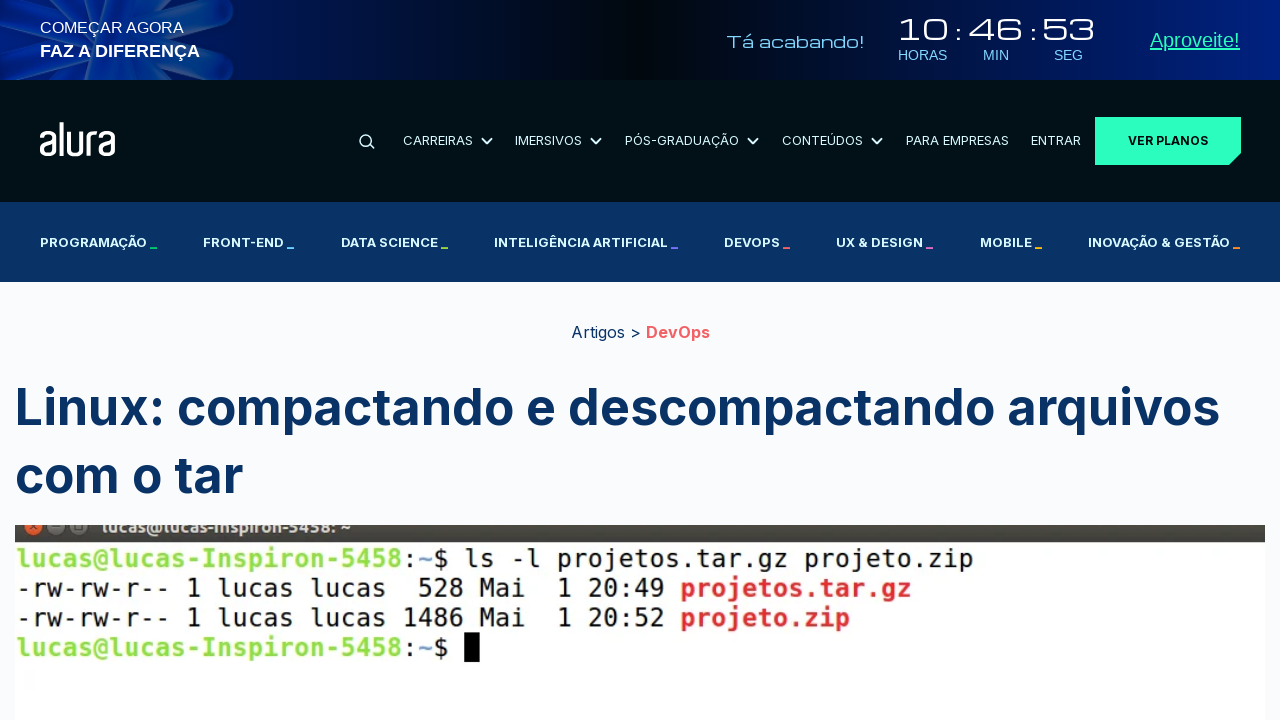

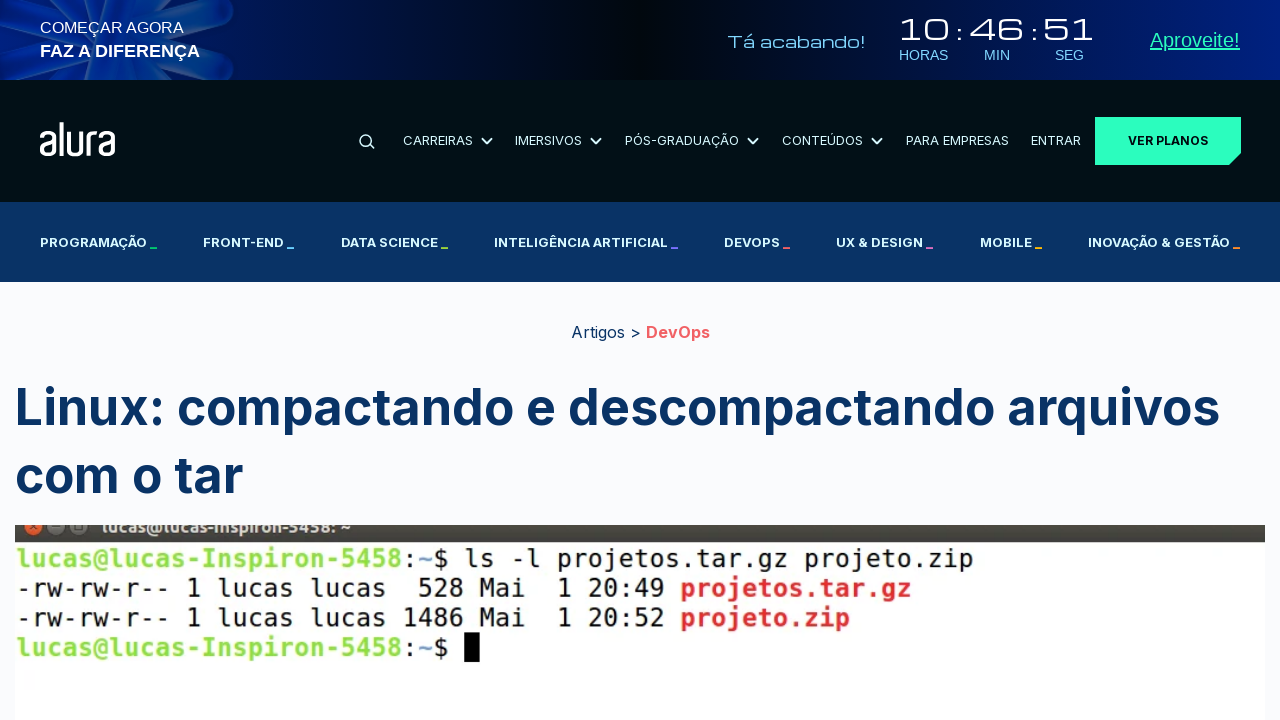